Tests button interactions including double-click, right-click (context click), and regular click actions.

Starting URL: https://demoqa.com/buttons

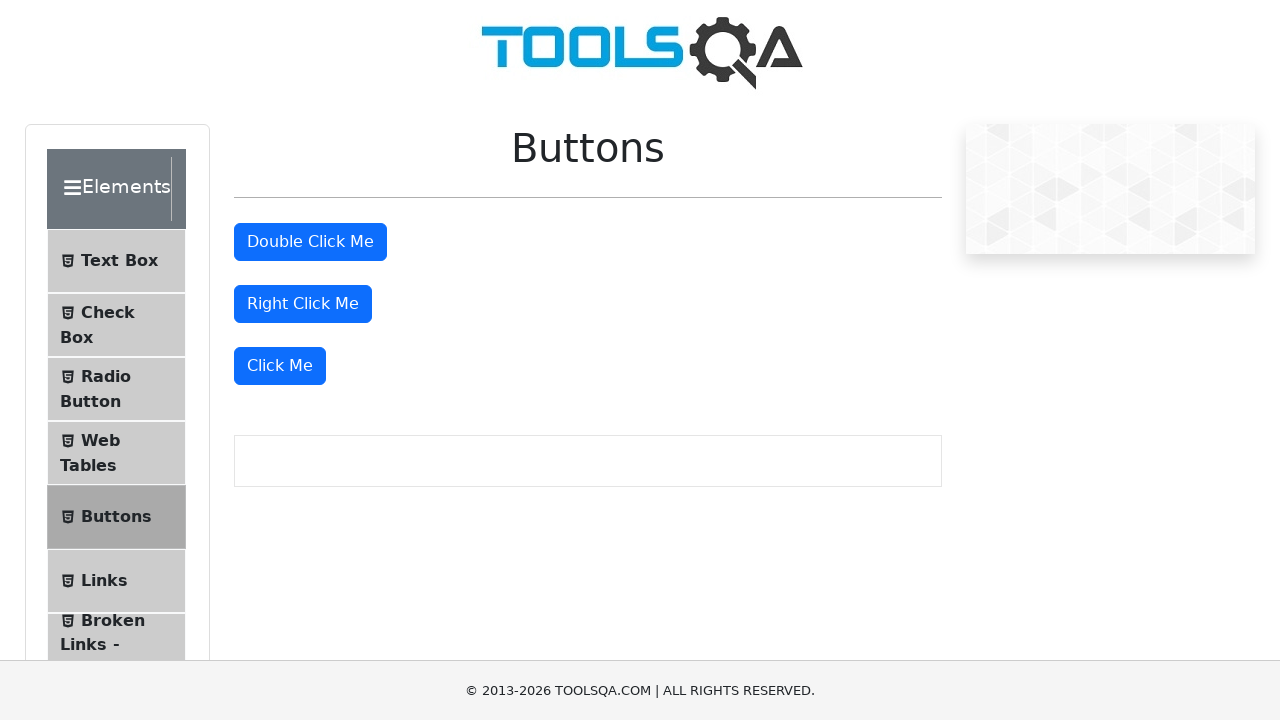

Double-clicked the 'Double Click Me' button at (310, 242) on button:has-text('Double Click Me')
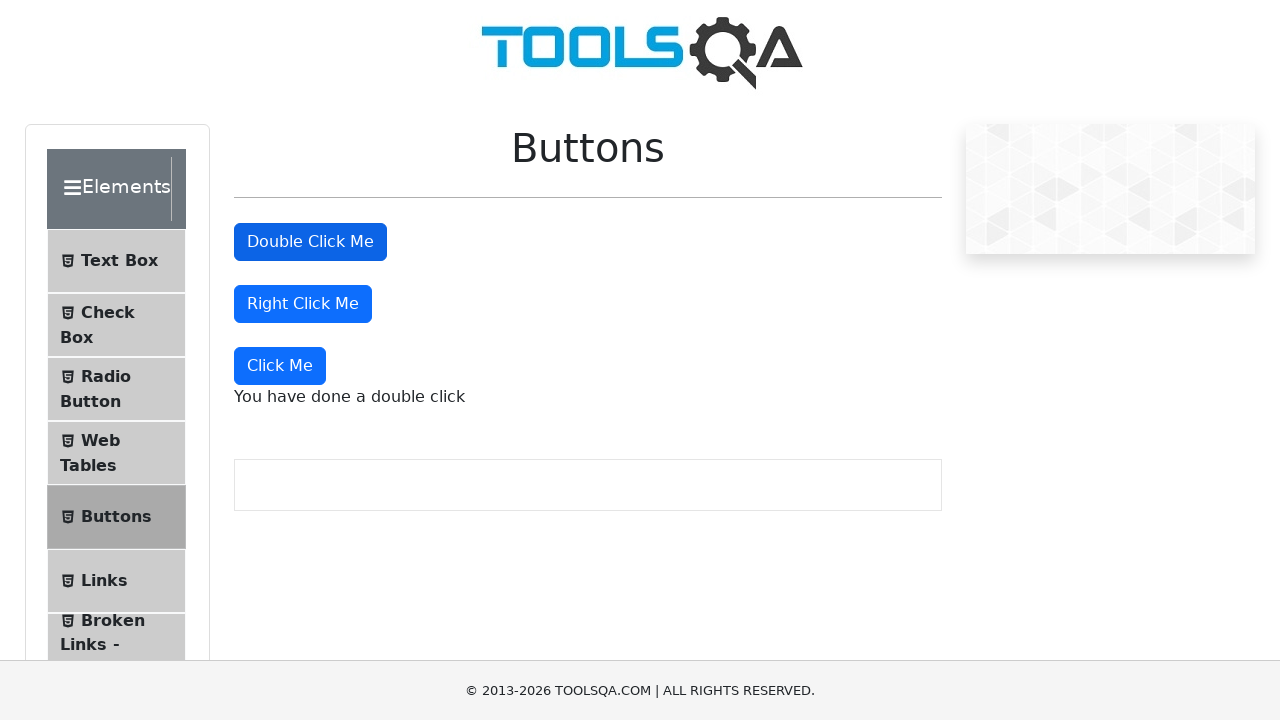

Right-clicked the right-click button at (303, 304) on button#rightClickBtn
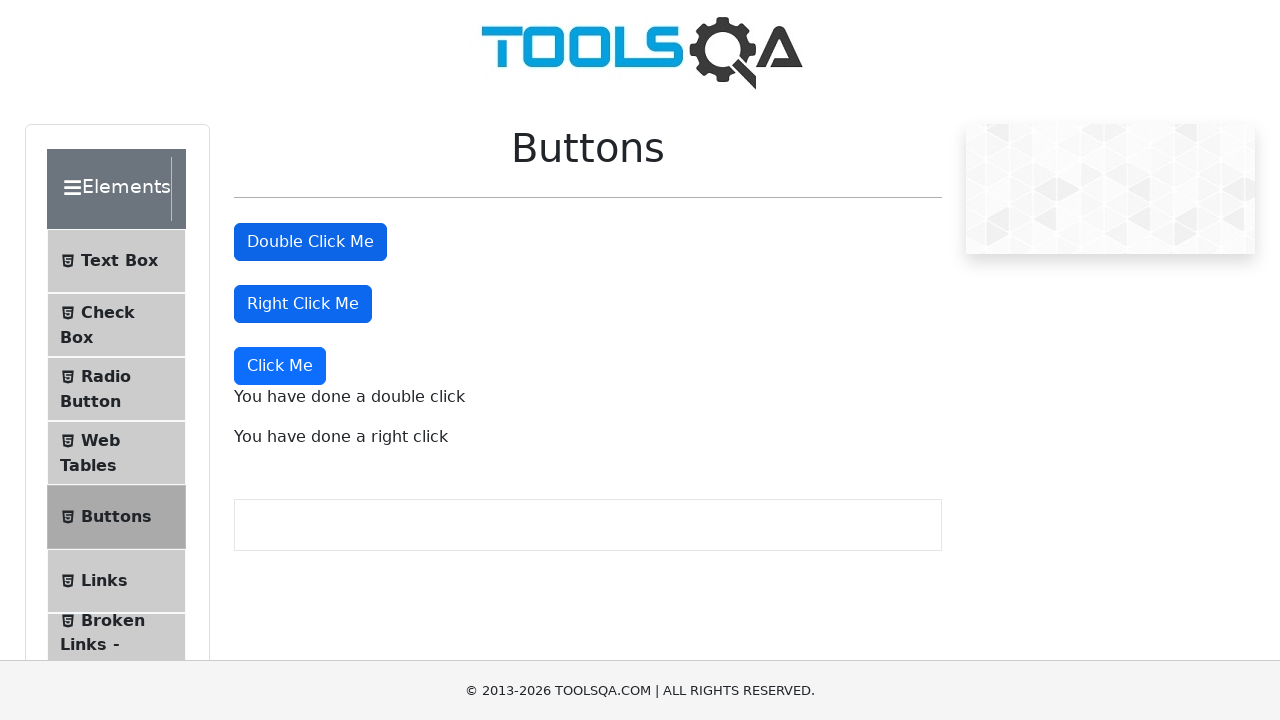

Clicked the 'Click Me' button at (280, 366) on button:has-text('Click Me'):not(#doubleClickBtn):not(#rightClickBtn)
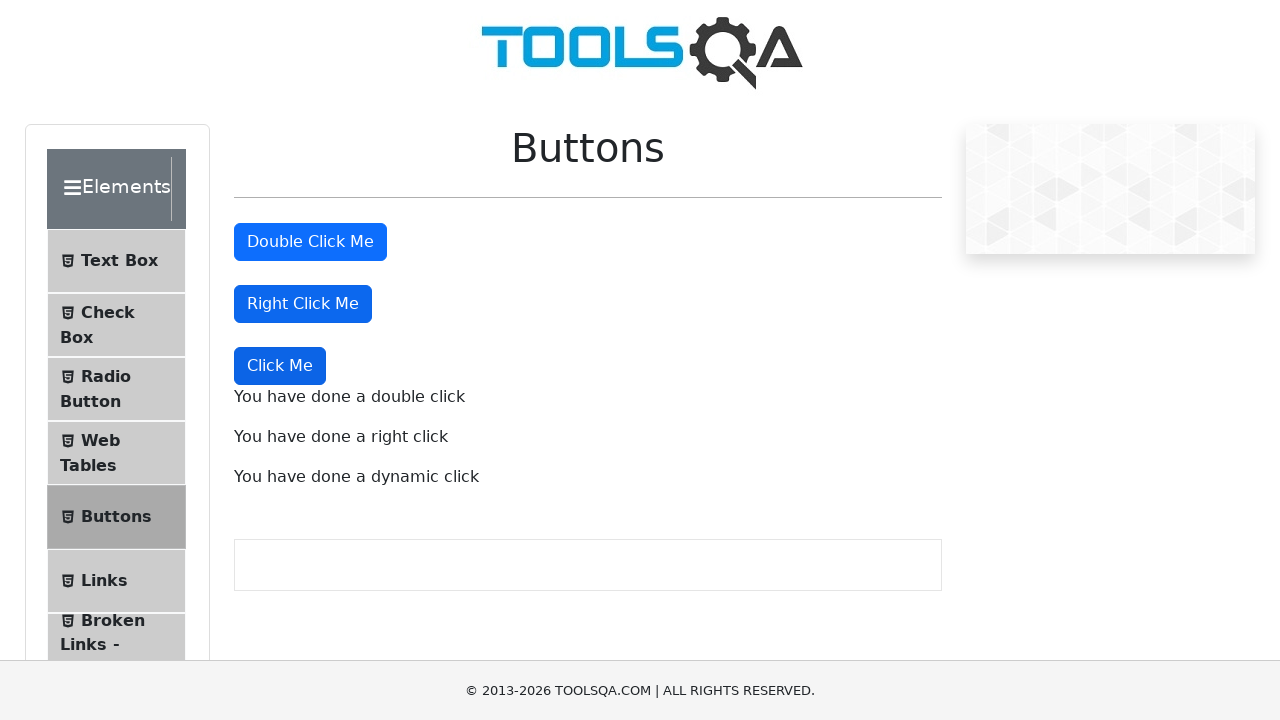

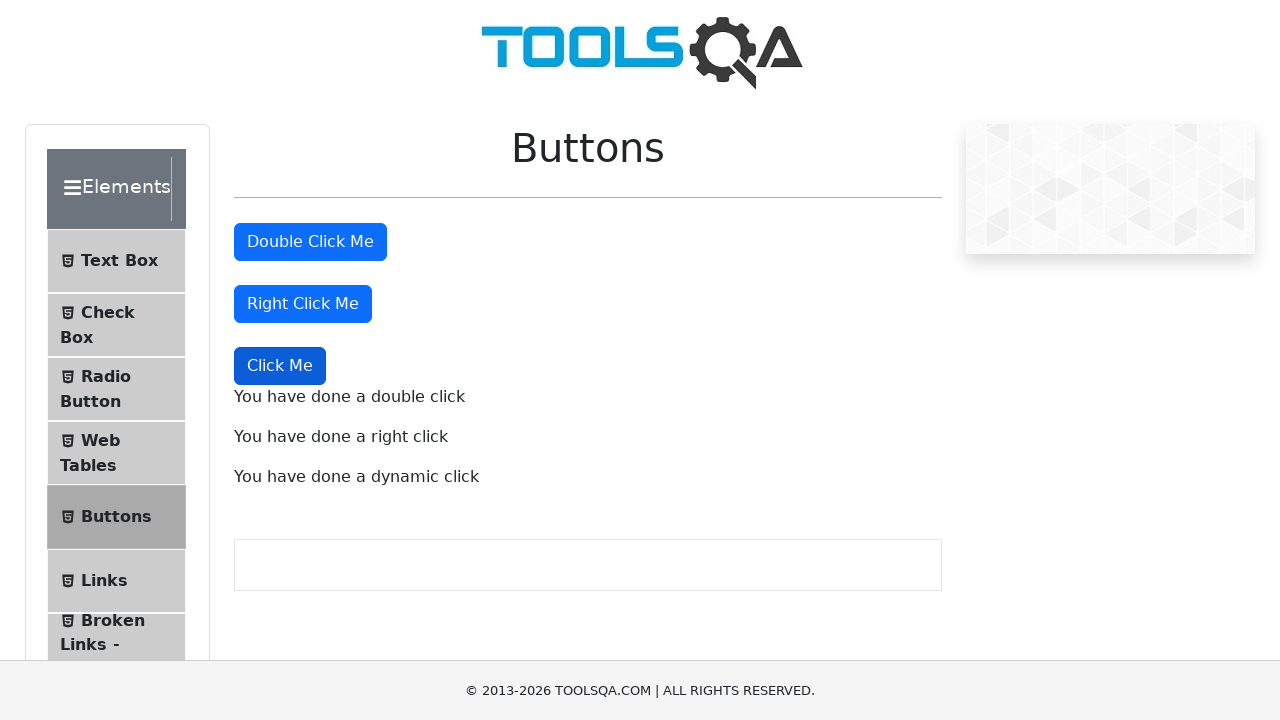